Tests double-click functionality on a button and verifies the resulting text change

Starting URL: https://automationfc.github.io/basic-form/index.html

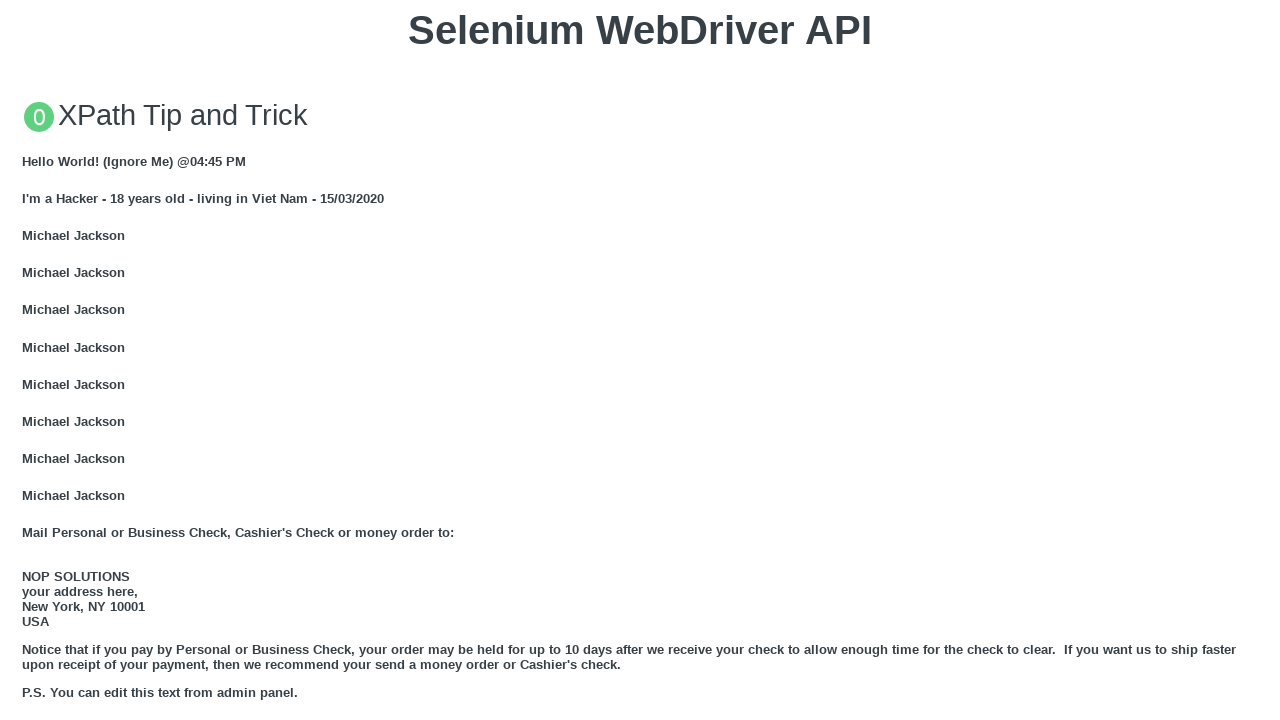

Double-clicked the 'Double click me' button at (640, 361) on xpath=//button[text()='Double click me']
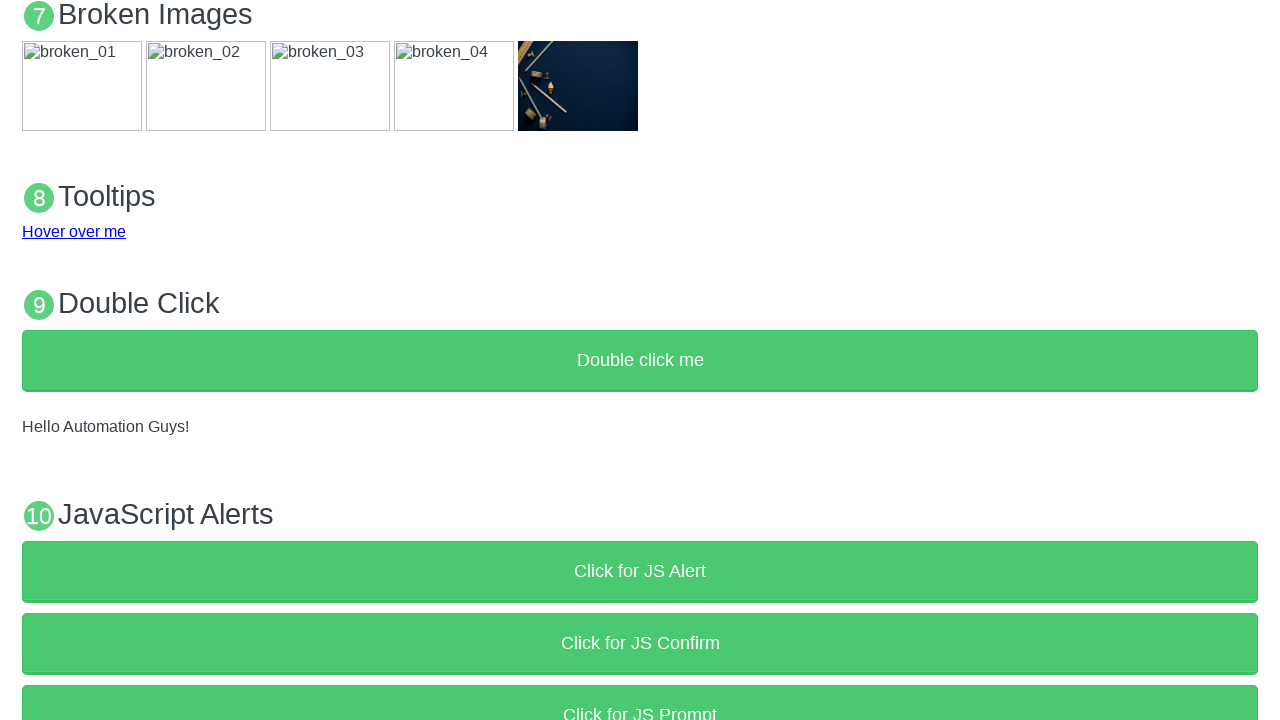

Retrieved text content from demo element
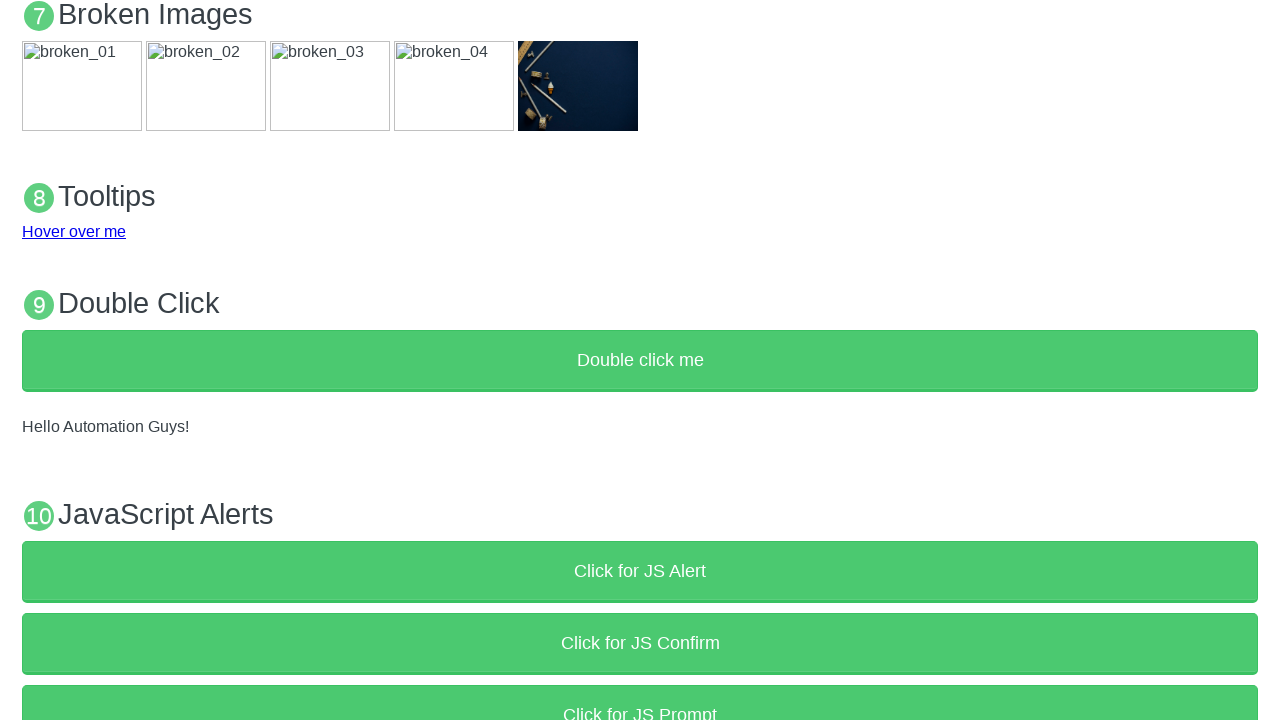

Verified that demo text equals 'Hello Automation Guys!'
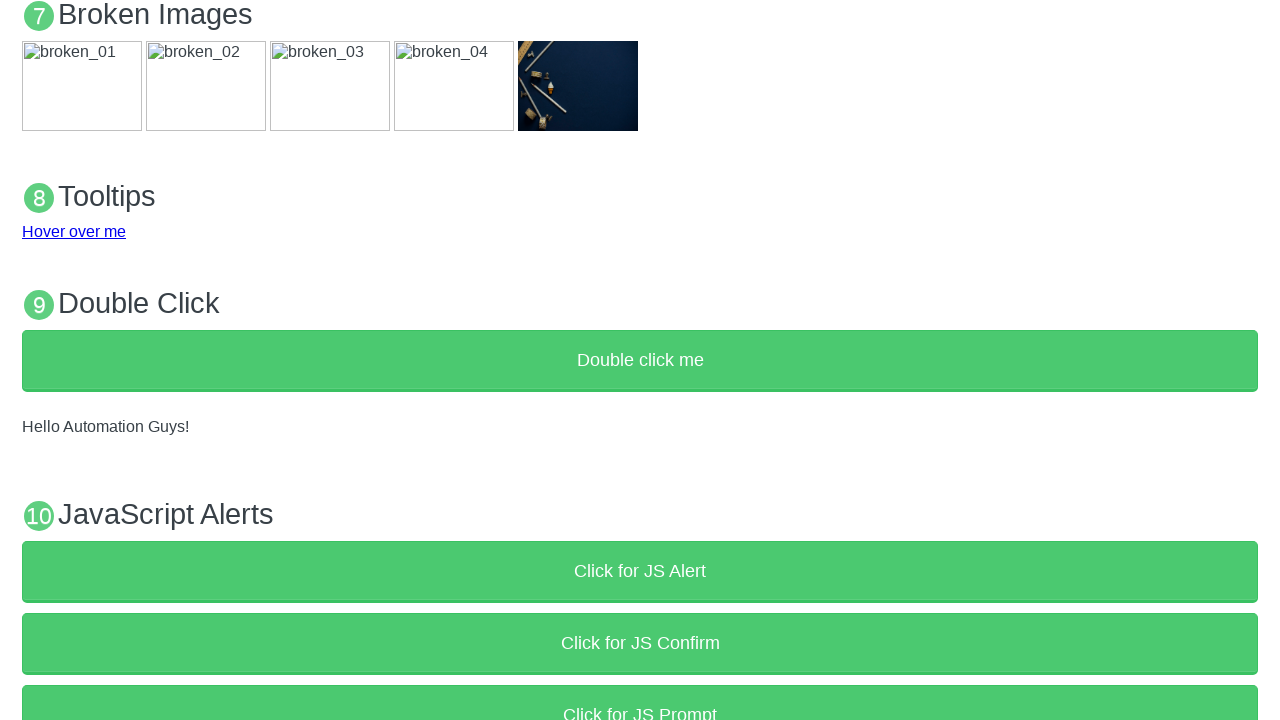

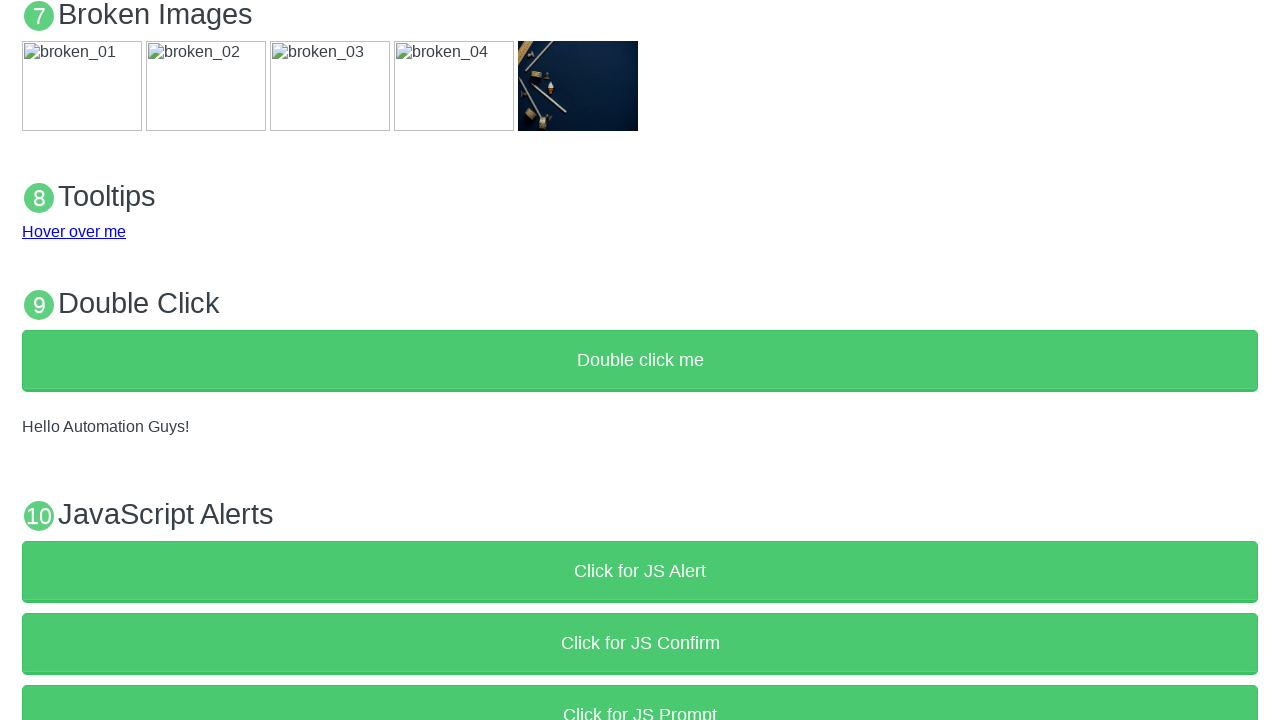